Tests right-click context menu by right-clicking an element, hovering over menu items, and clicking quit option

Starting URL: http://swisnl.github.io/jQuery-contextMenu/demo.html

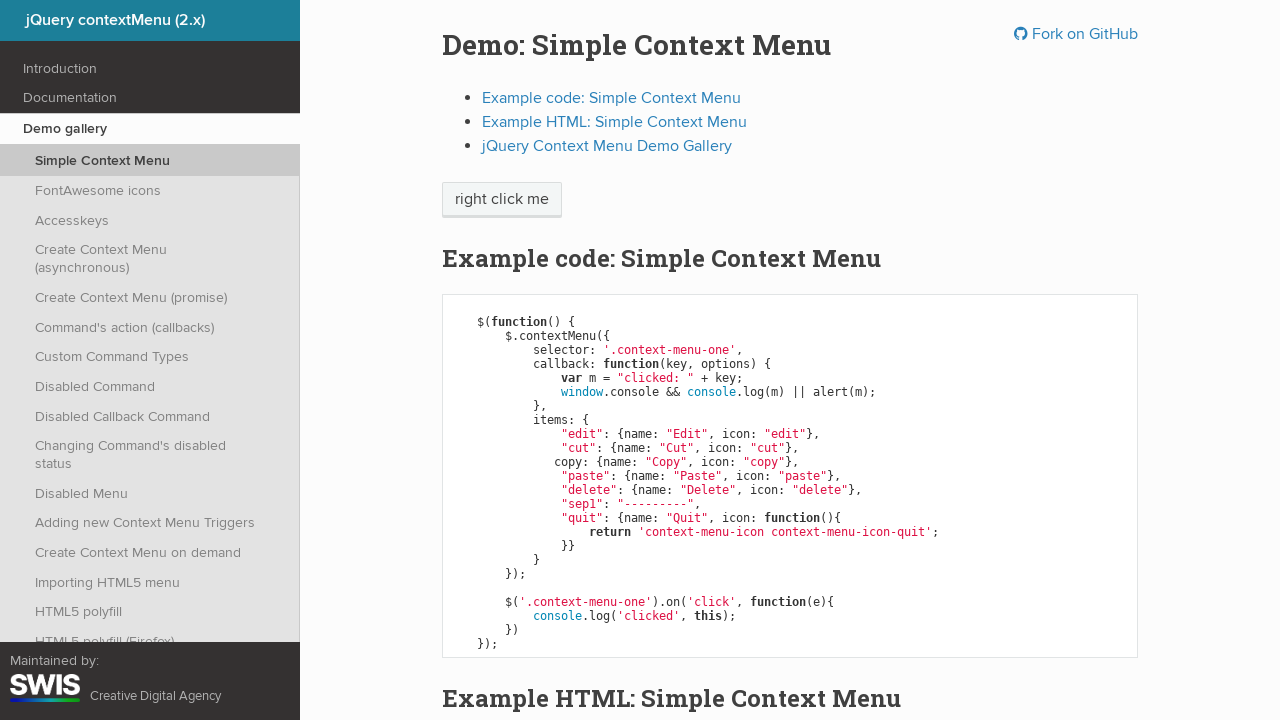

Right-clicked on 'right click me' element to open context menu at (502, 200) on xpath=//span[text()='right click me']
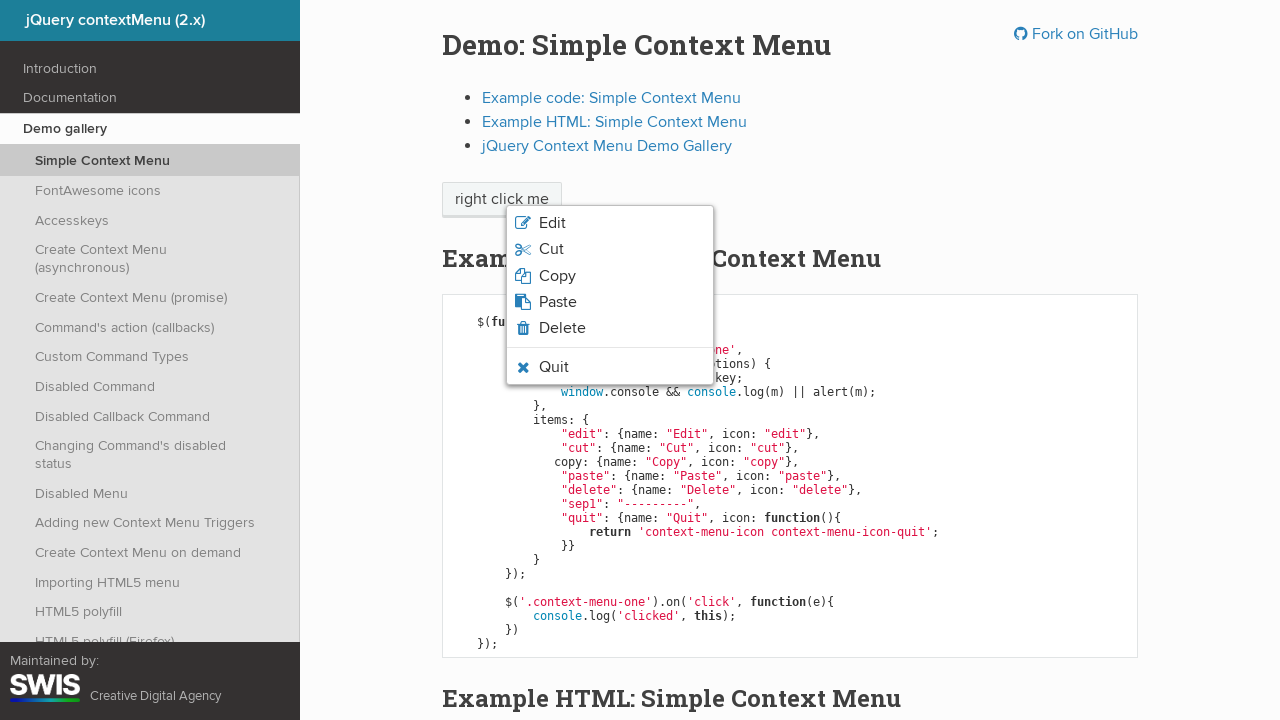

Verified context menu with quit option is visible
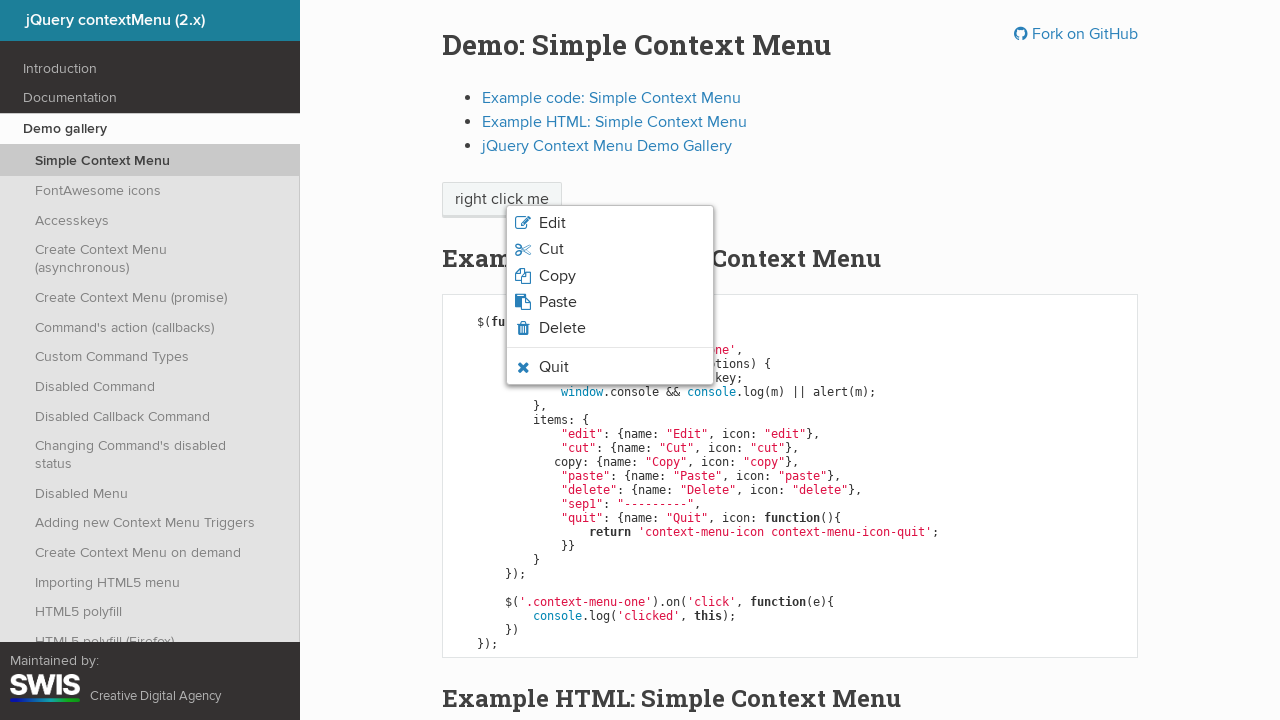

Hovered over quit option in context menu at (610, 367) on li.context-menu-icon-quit
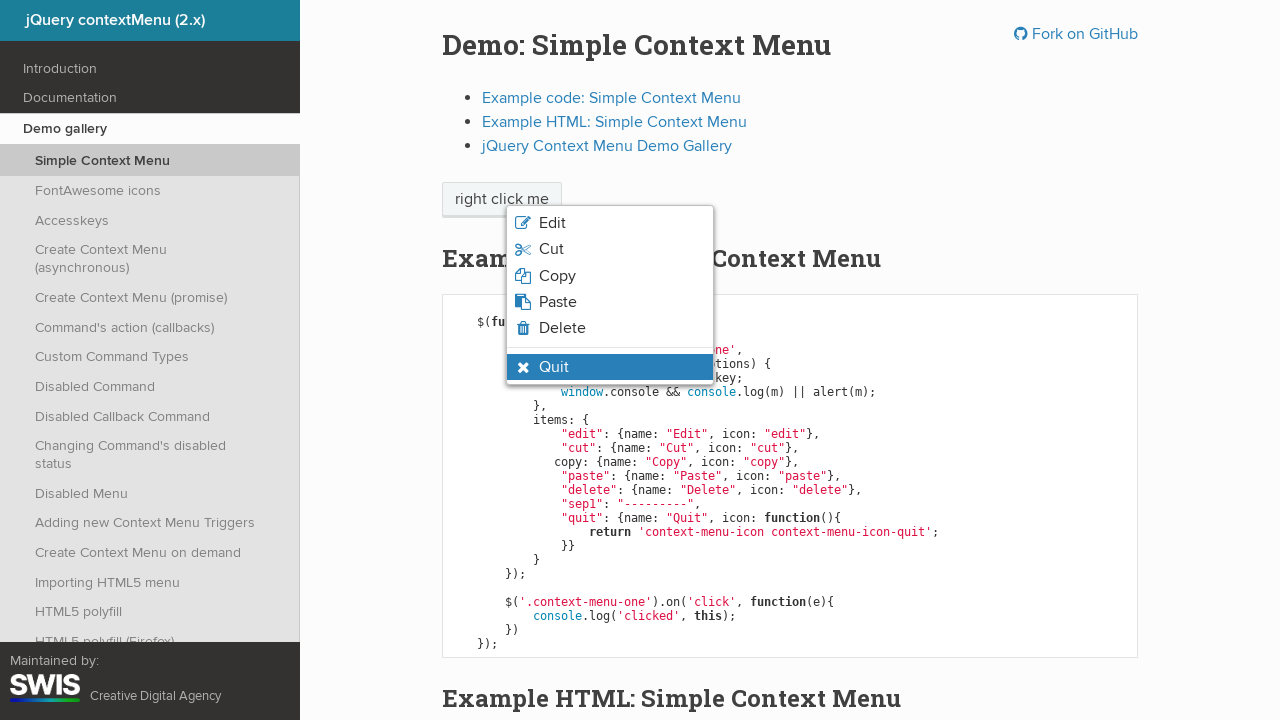

Verified quit option is in hover state
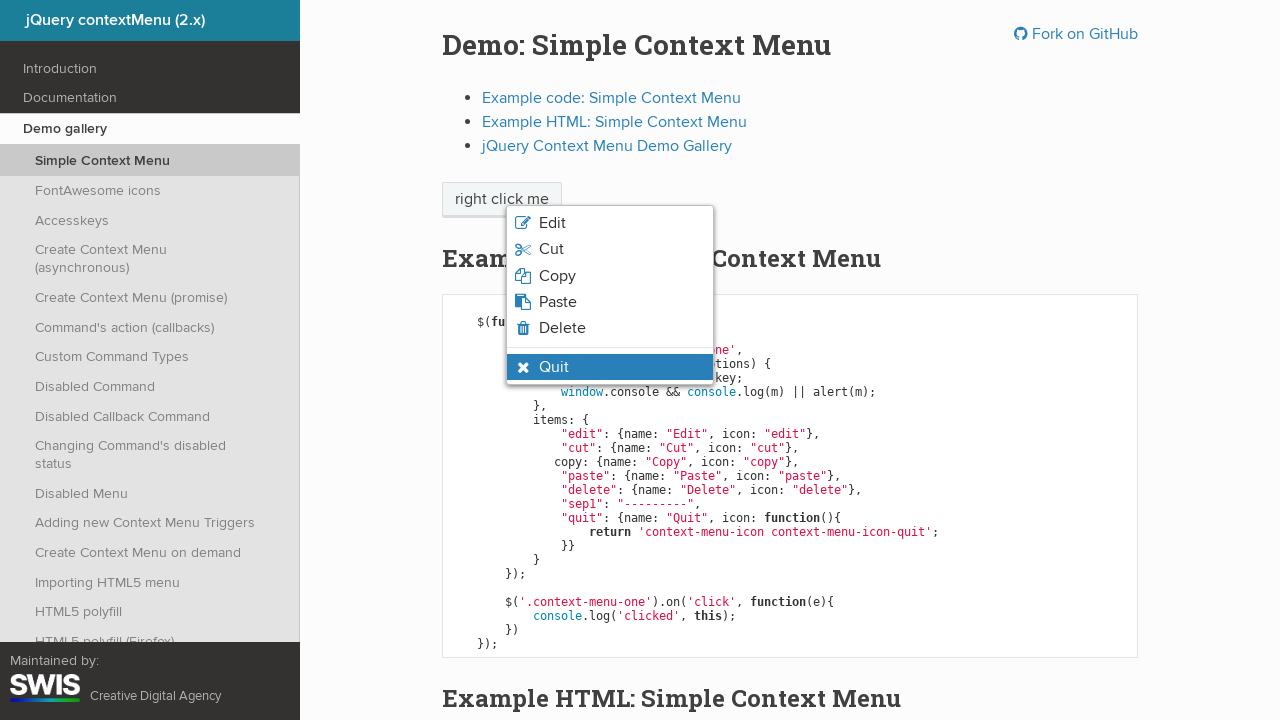

Clicked quit option from context menu at (610, 367) on li.context-menu-icon-quit.context-menu-visible.context-menu-hover
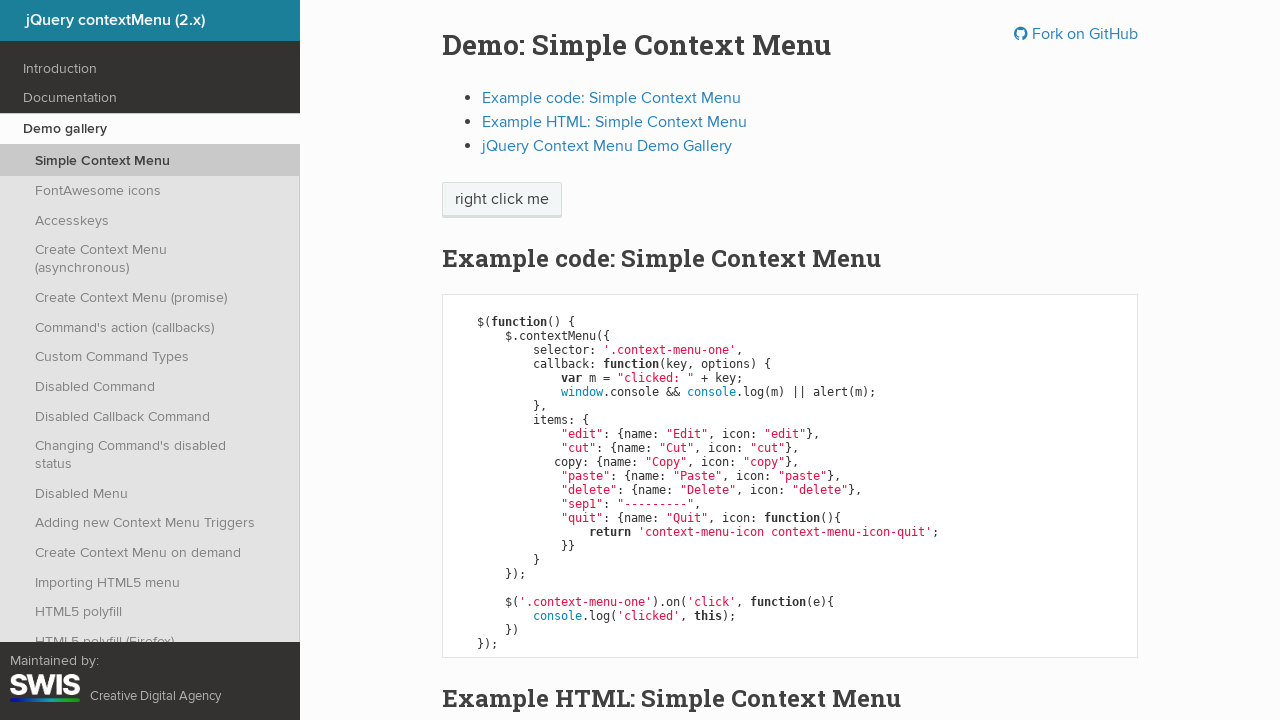

Set up handler to accept alert dialog
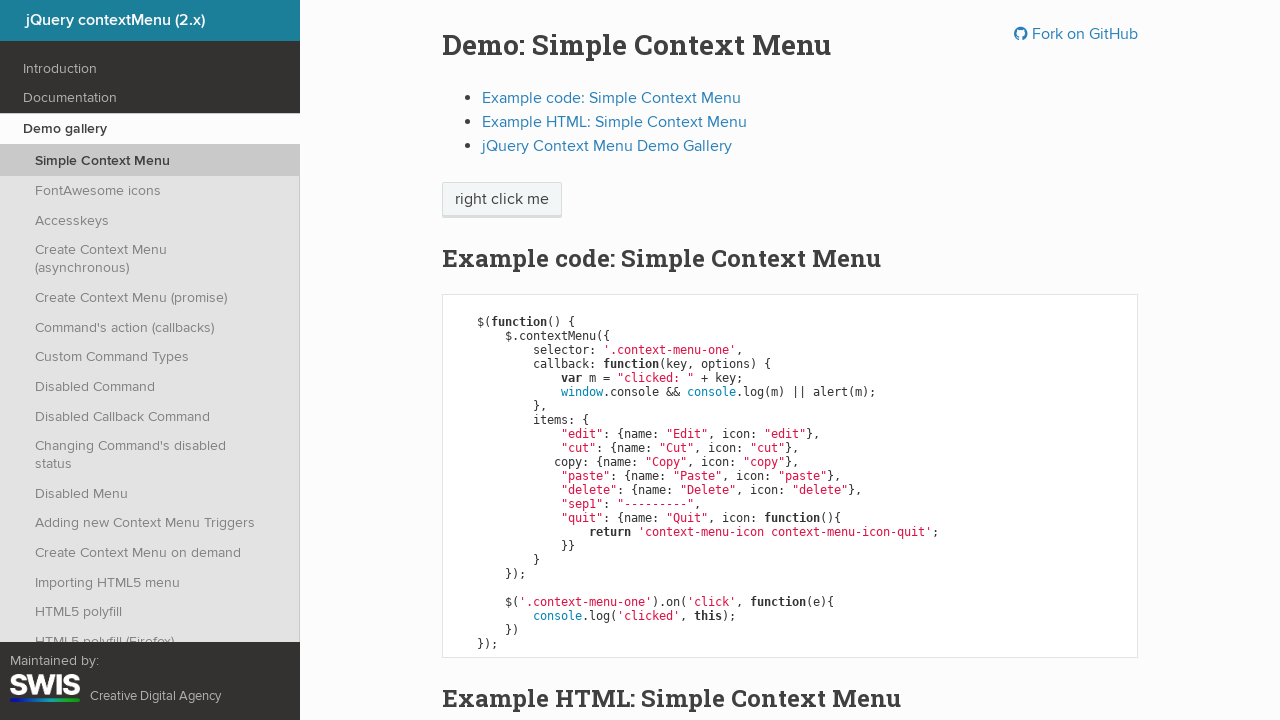

Verified context menu is closed after clicking quit
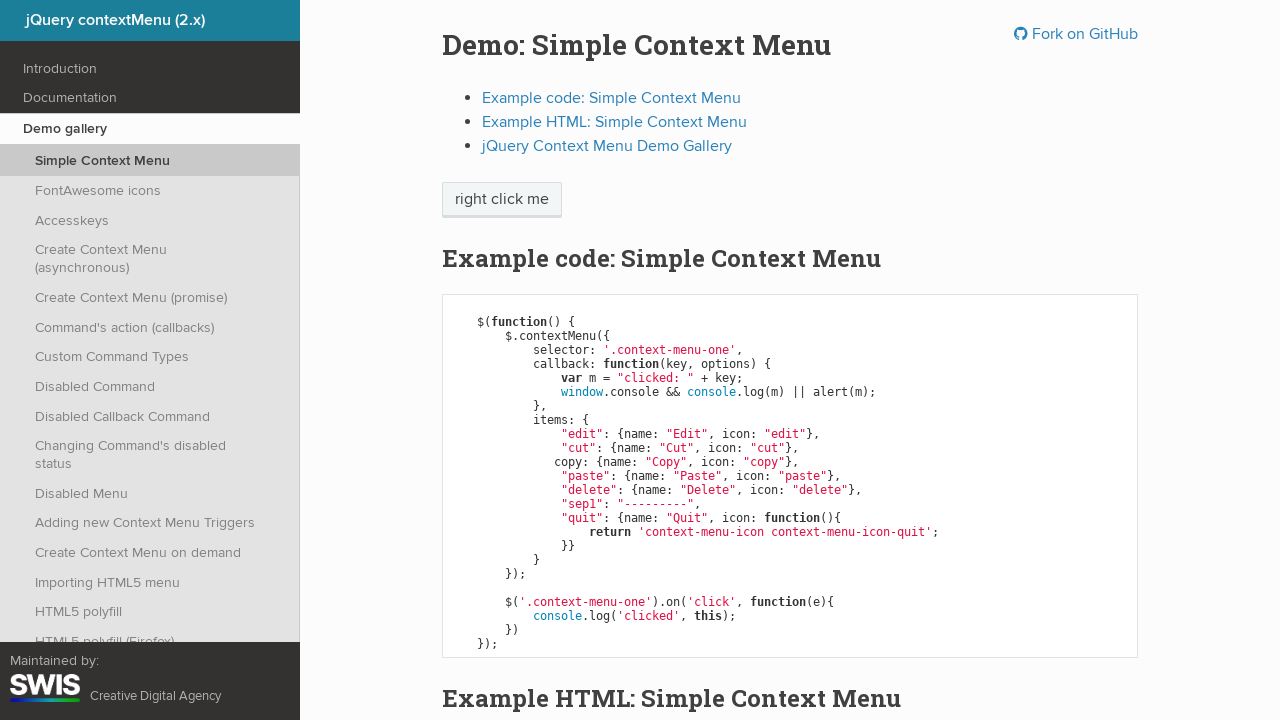

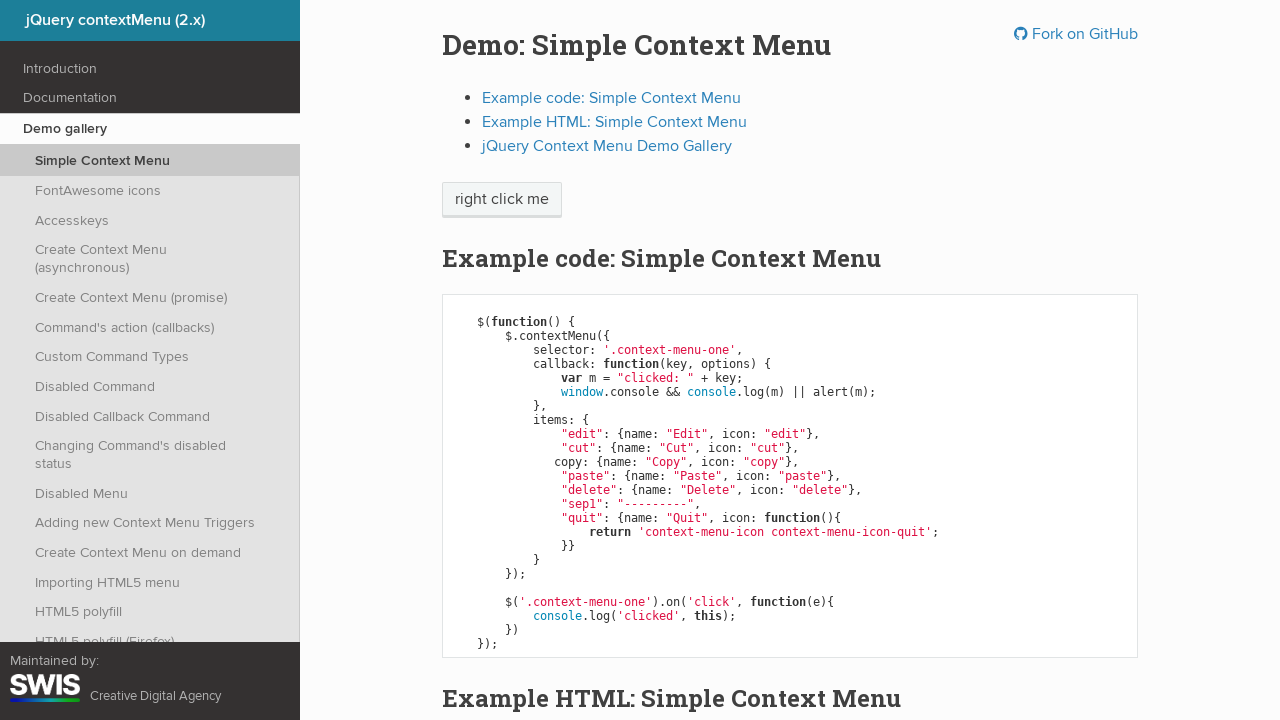